Navigates to an HTML forms tutorial page and interacts with radio button elements by locating a radio group and verifying the radio buttons are present.

Starting URL: http://echoecho.com/htmlforms10.htm

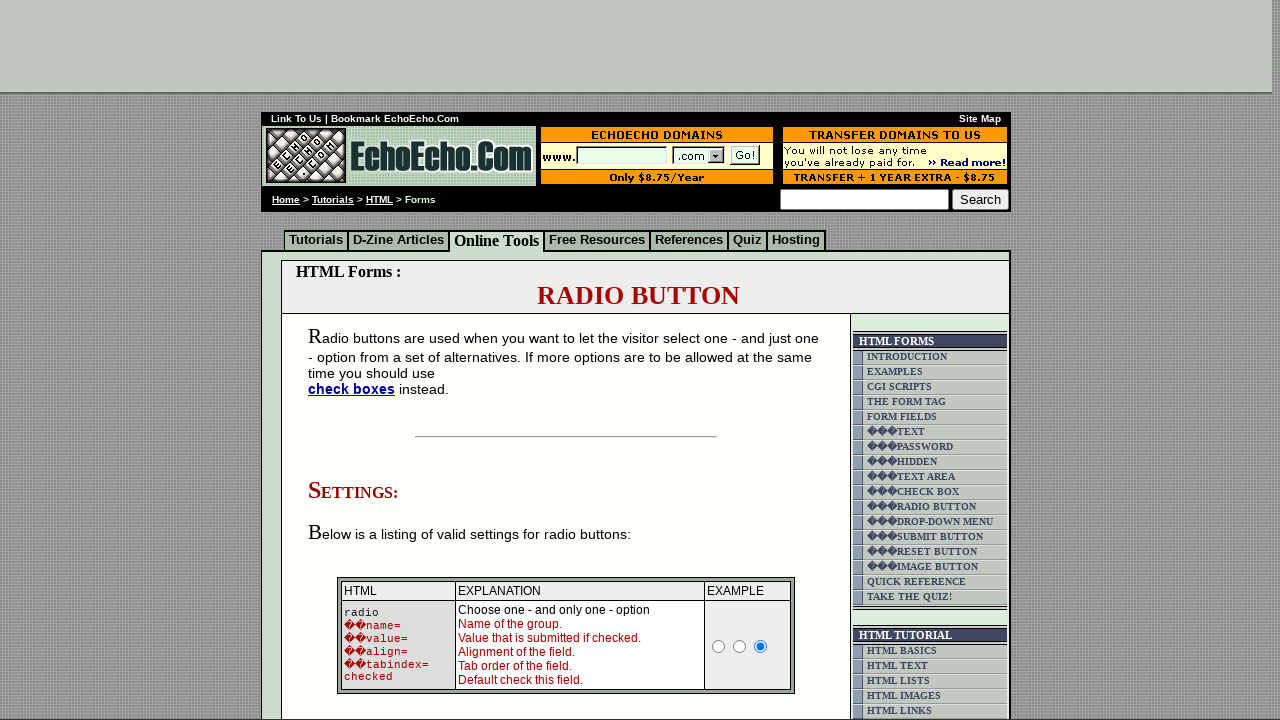

Navigated to HTML forms tutorial page
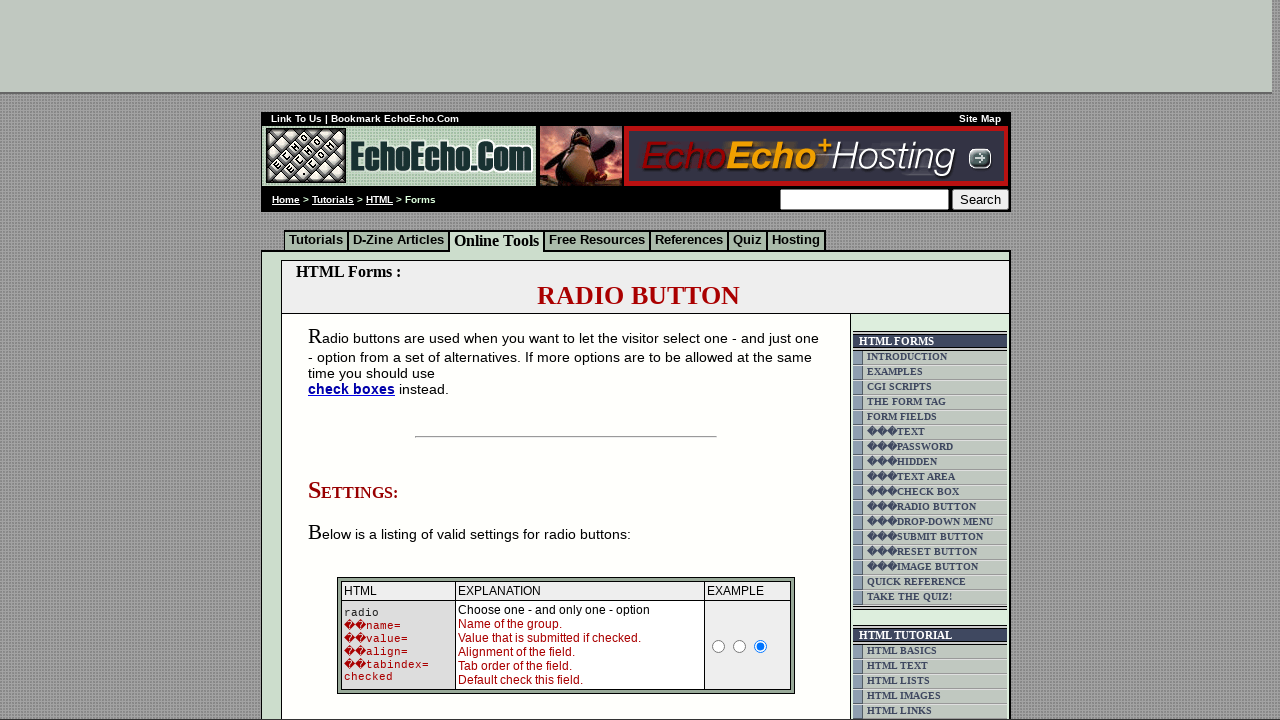

Form element loaded on page
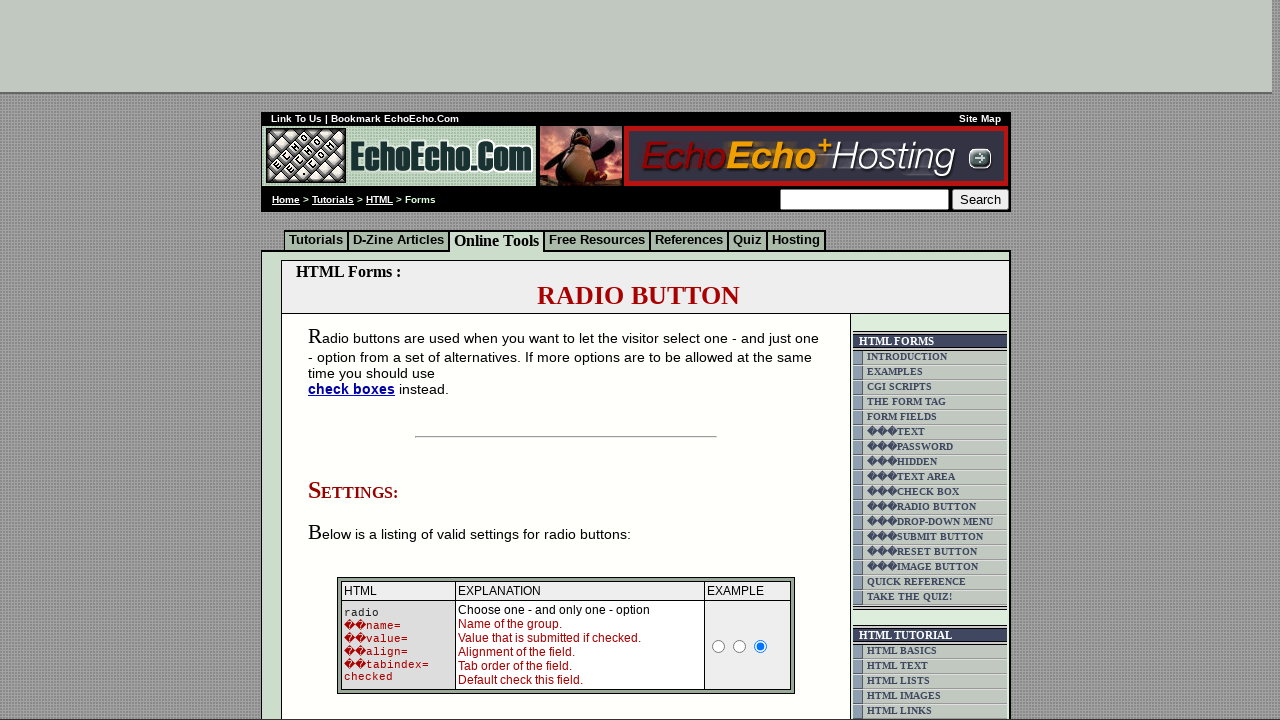

Located radio button group 'group1'
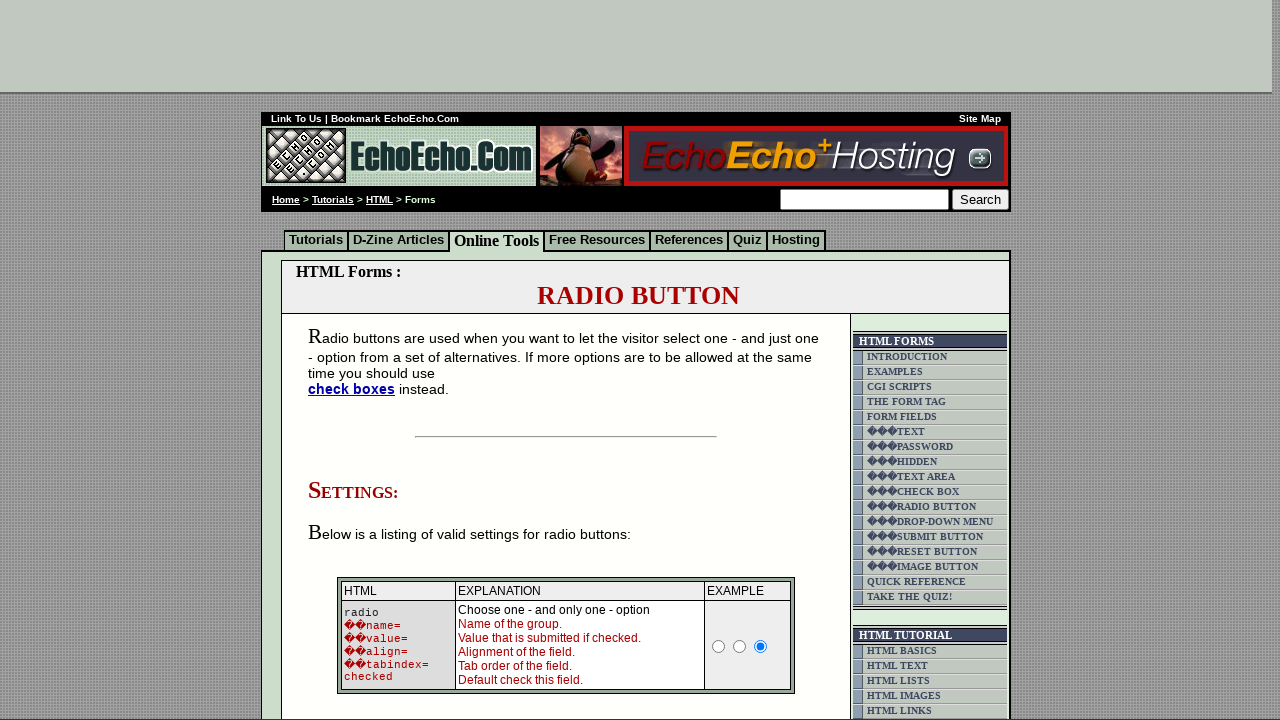

First radio button is visible
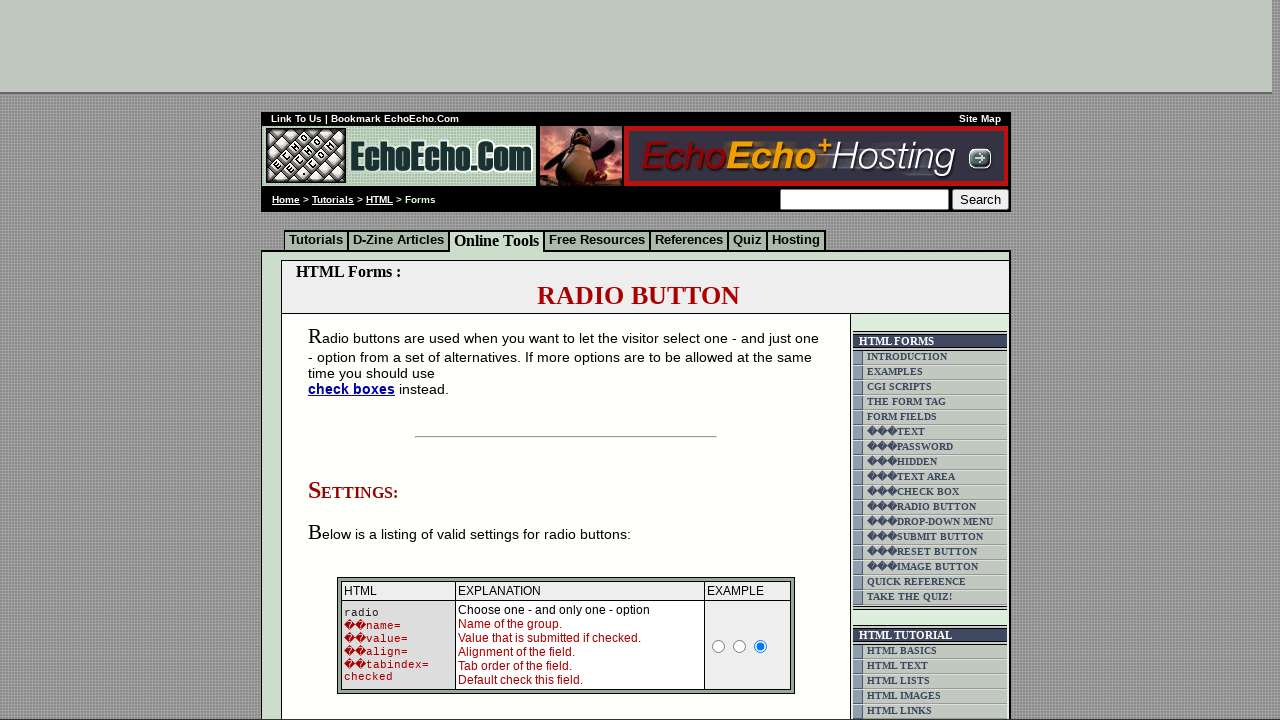

Clicked the first radio button in group1 at (356, 360) on input[name='group1'] >> nth=0
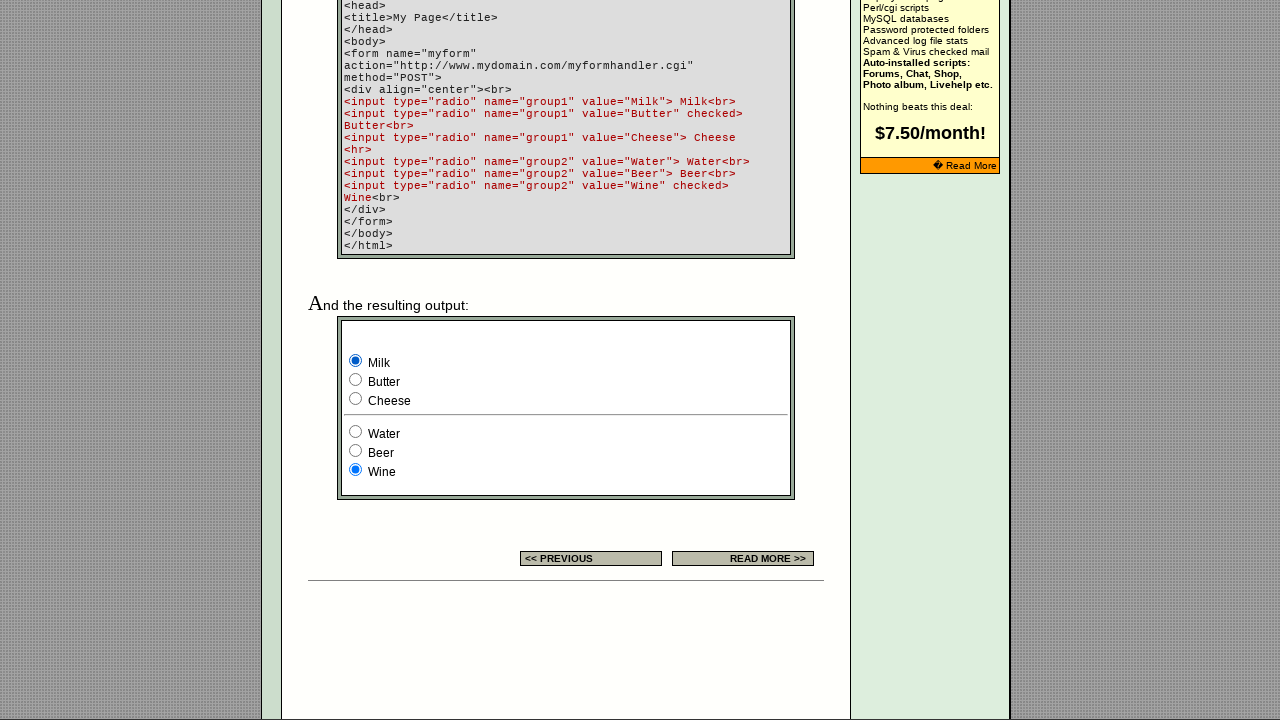

Clicked the second radio button in group1 at (356, 380) on input[name='group1'] >> nth=1
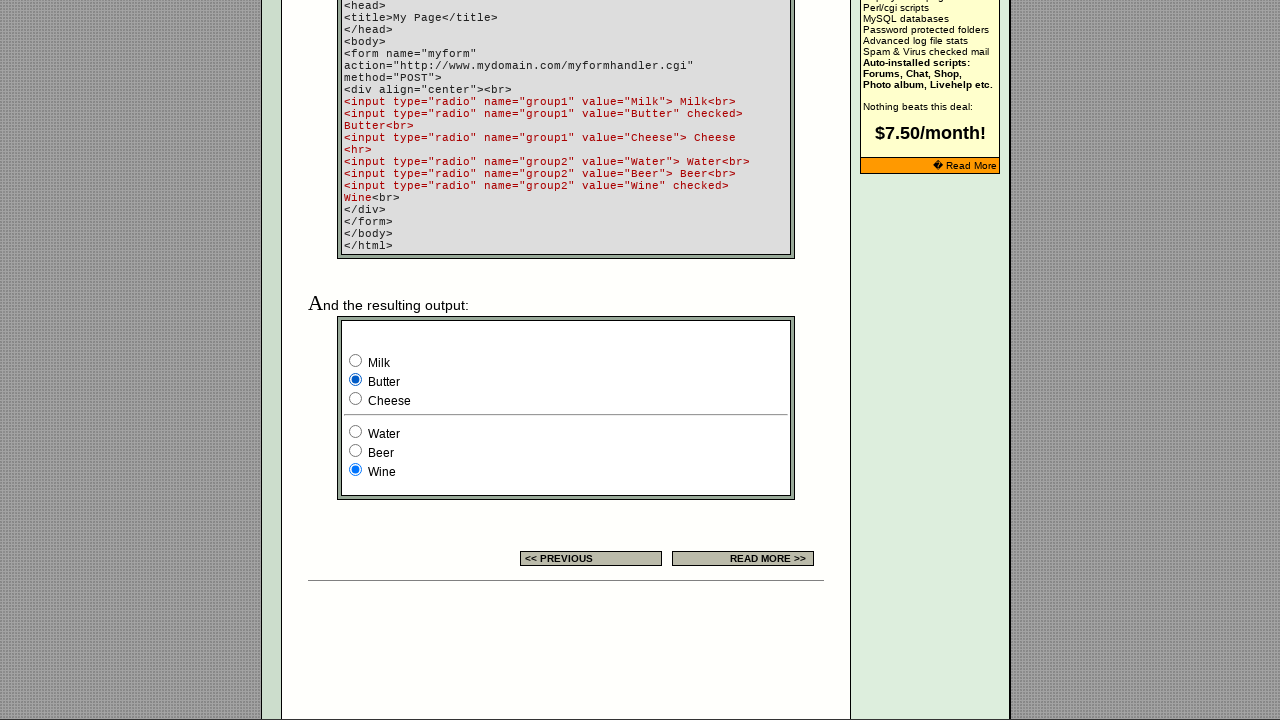

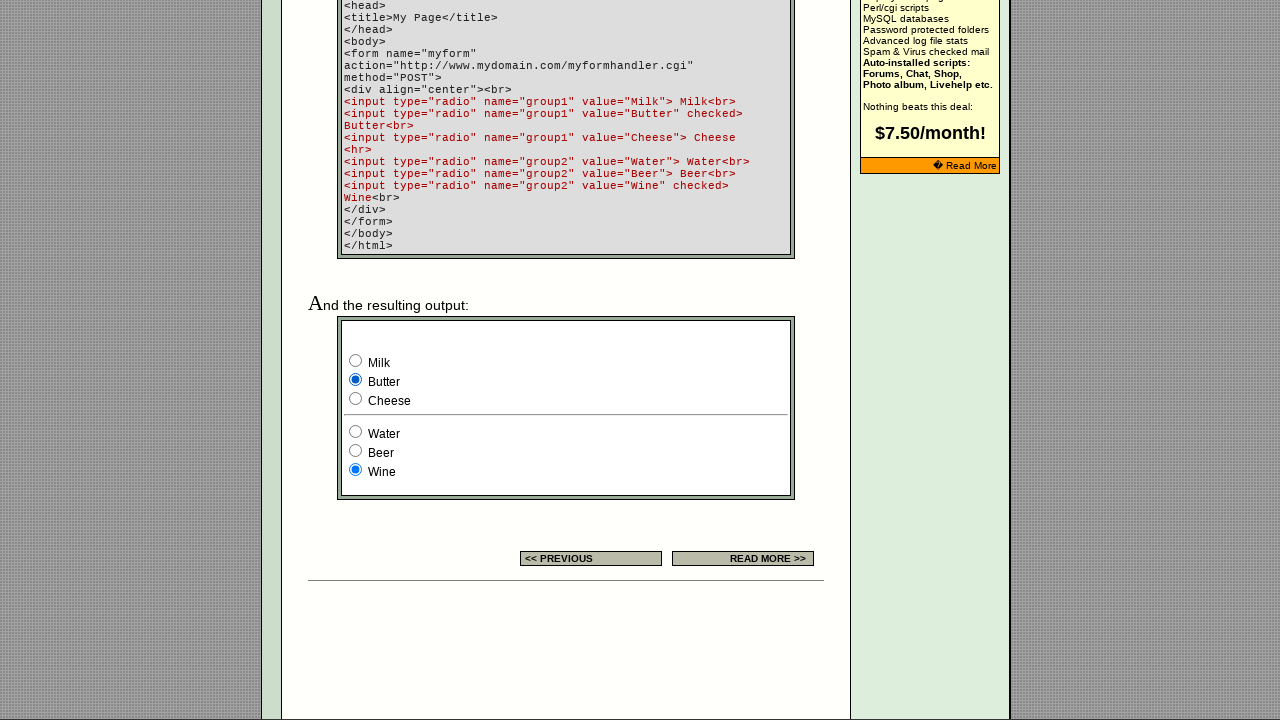